Tests form input functionality by filling a text field and verifying attributes of another element on a demo page

Starting URL: https://seleniumbase.io/demo_page

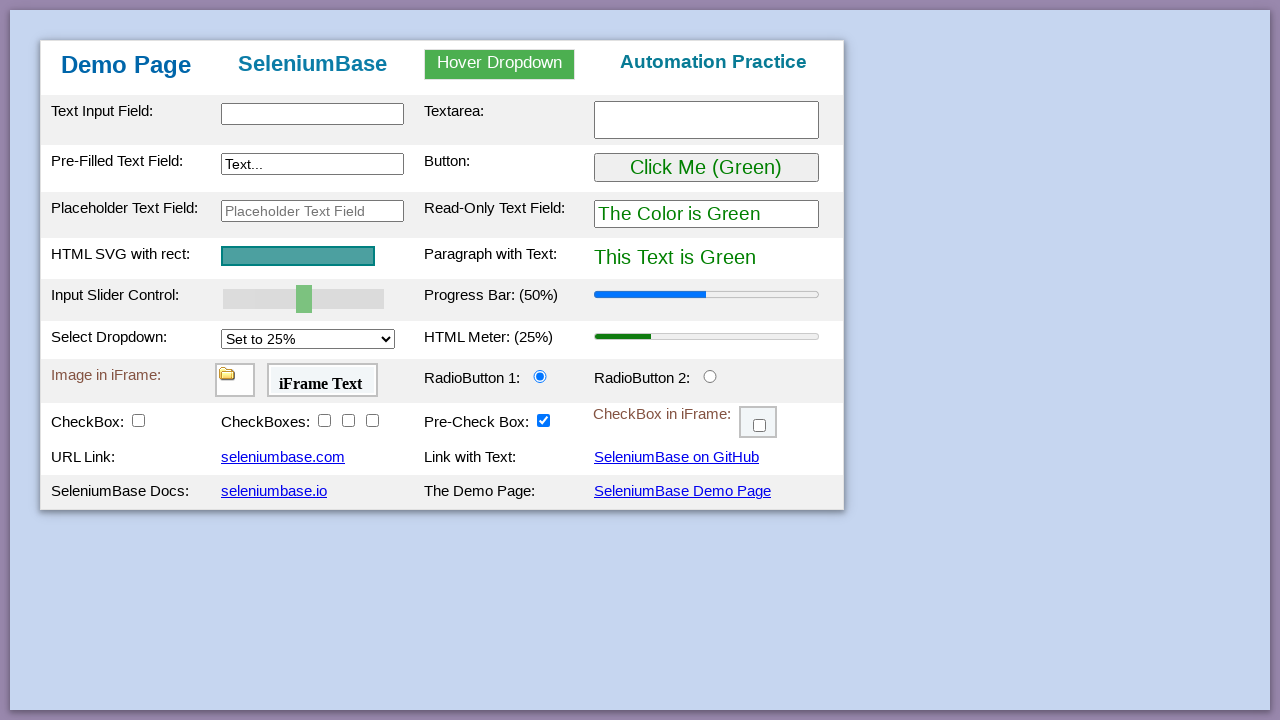

Filled first text input field with 'Hello' on #myTextInput
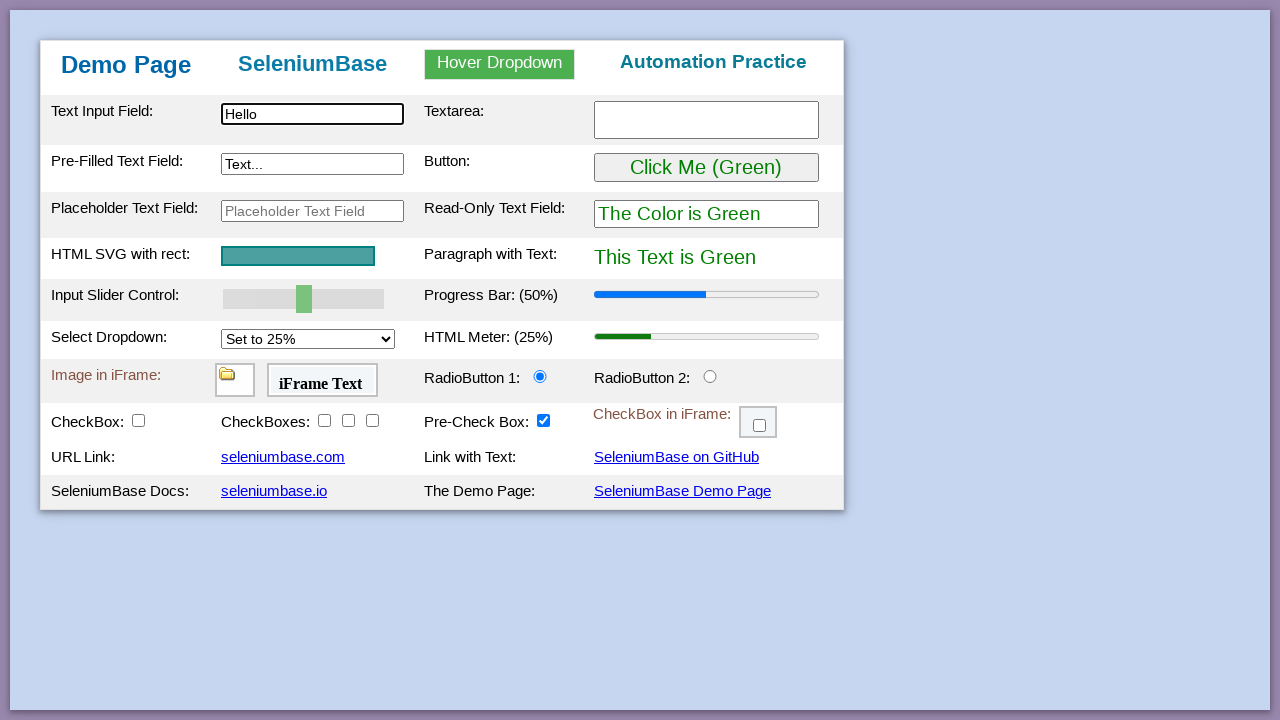

Second text input field is present on the page
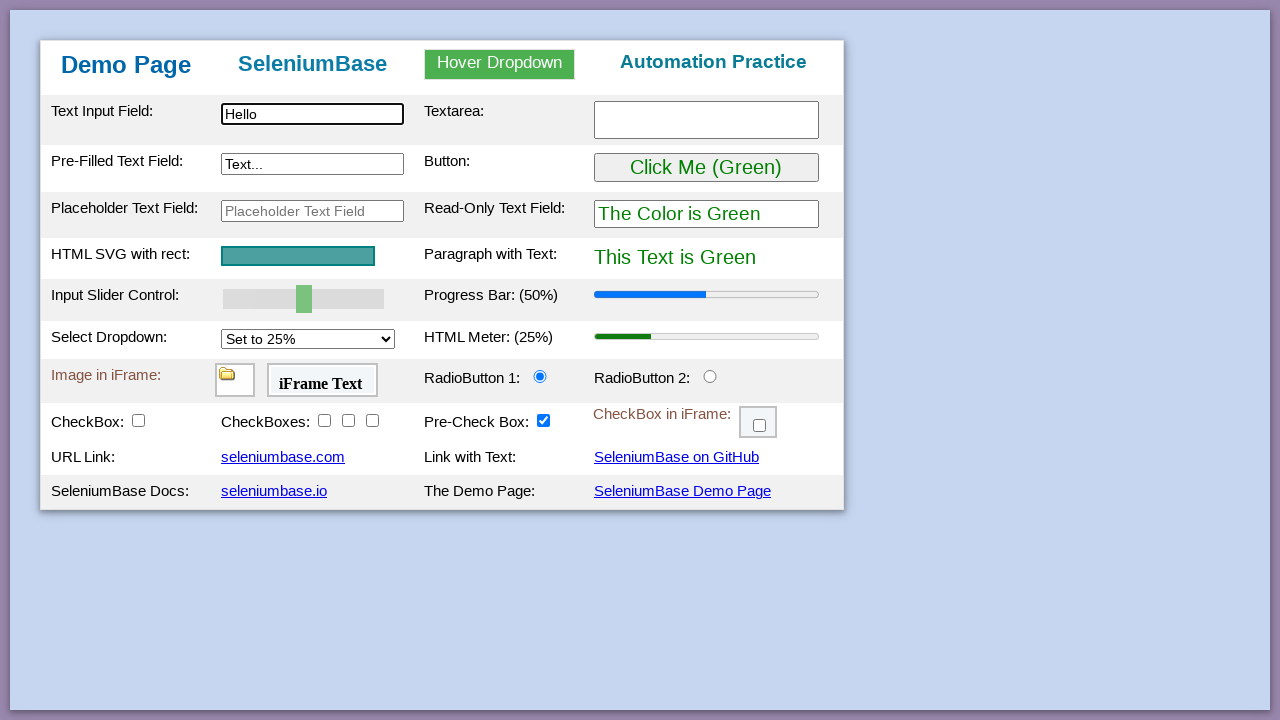

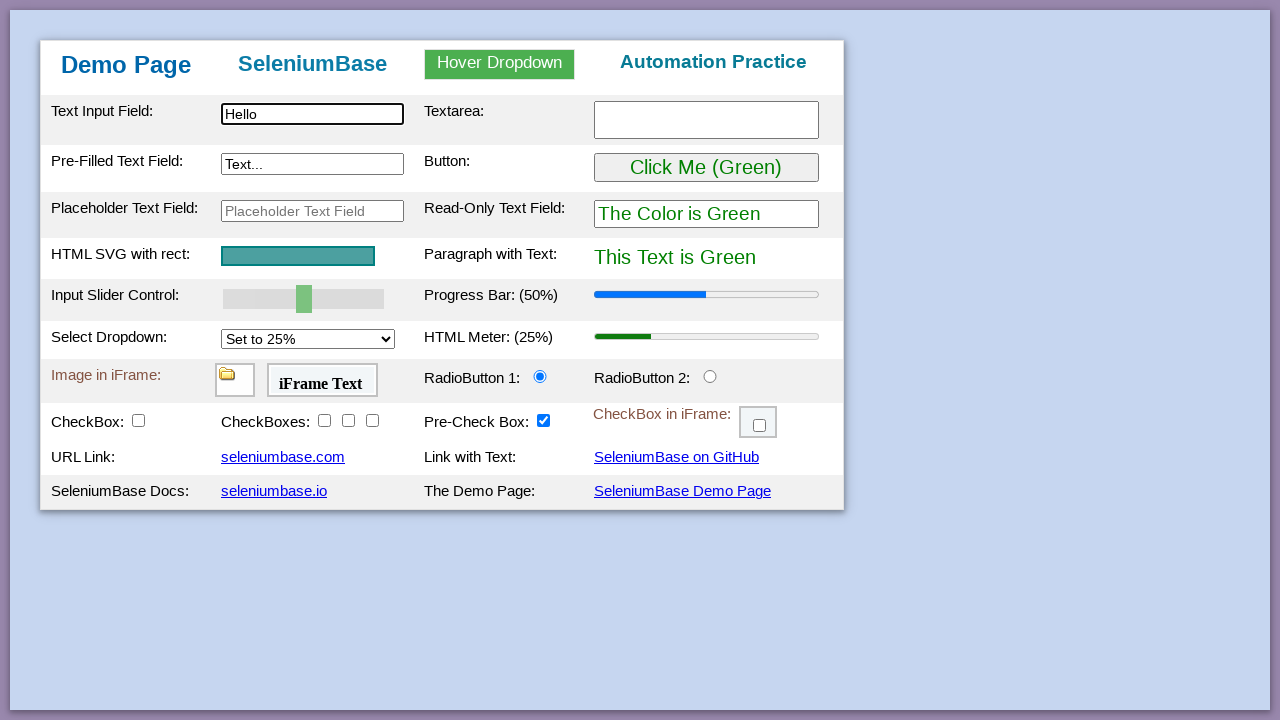